Tests the user registration form on ParaBank by filling out all required fields including personal information, contact details, and account credentials.

Starting URL: https://parabank.parasoft.com/parabank/register.htm

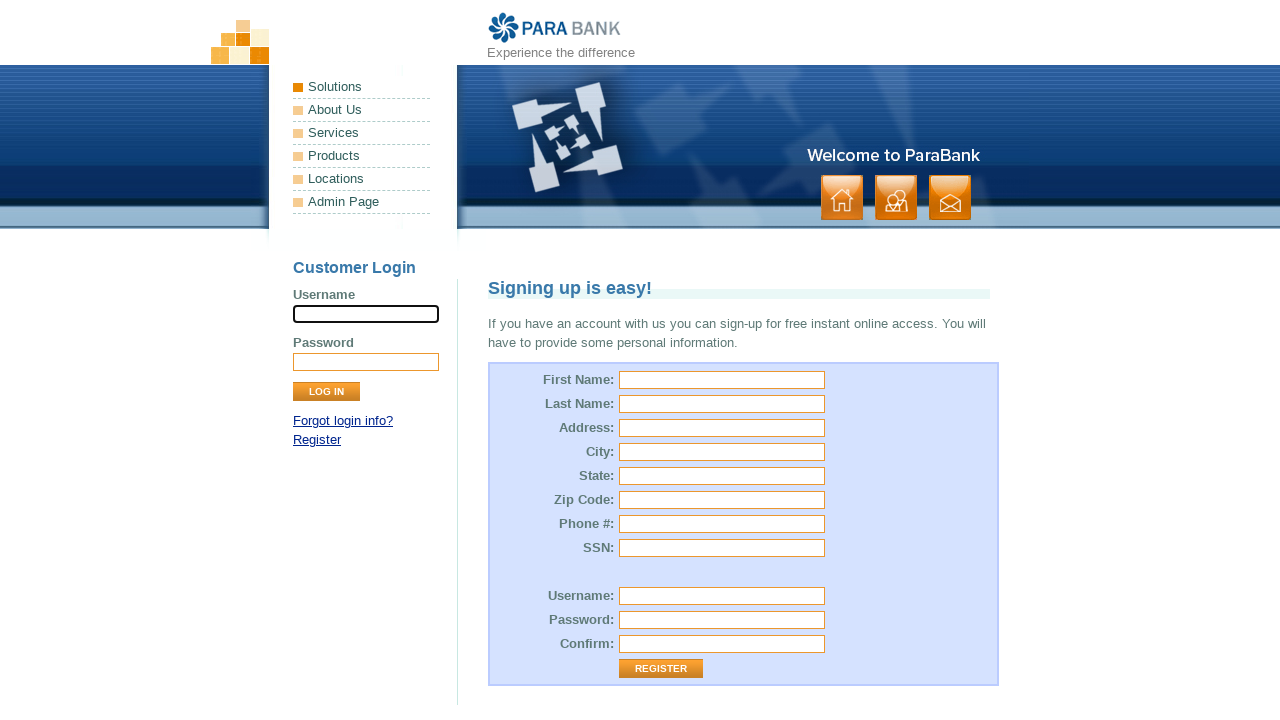

Filled first name field with 'Avril' on #customer\.firstName
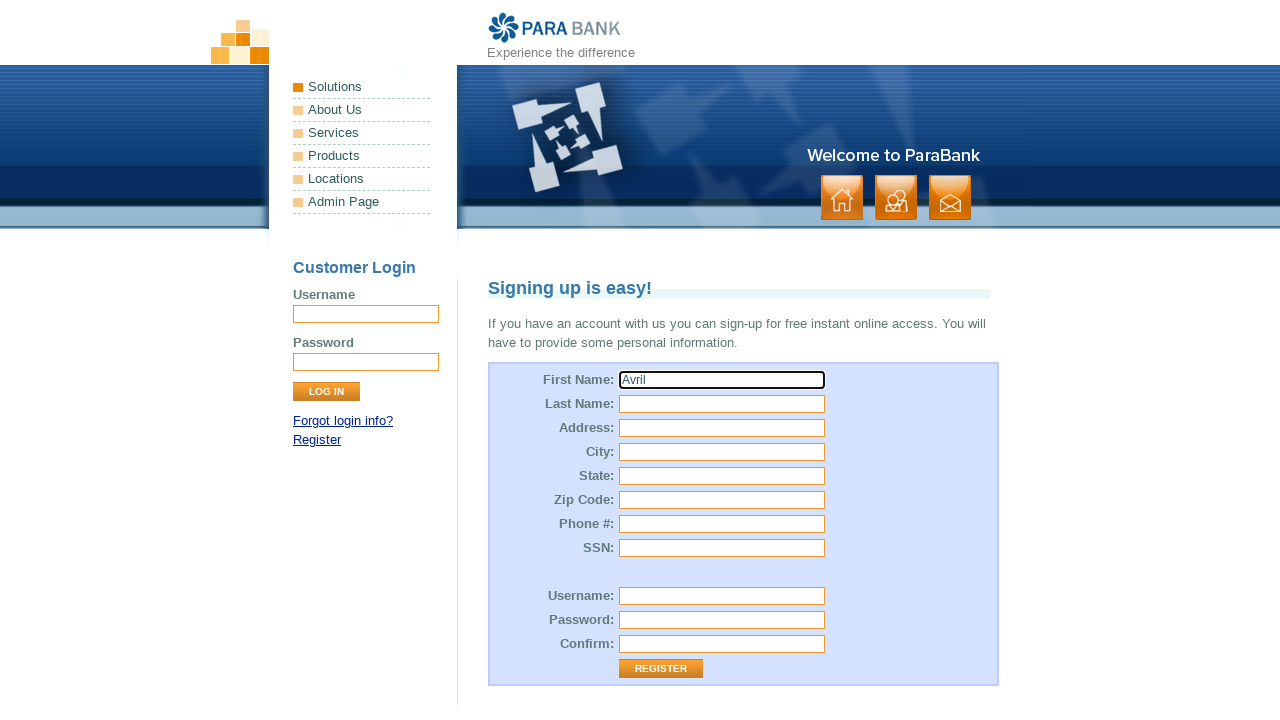

Filled last name field with 'Lavigne' on #customer\.lastName
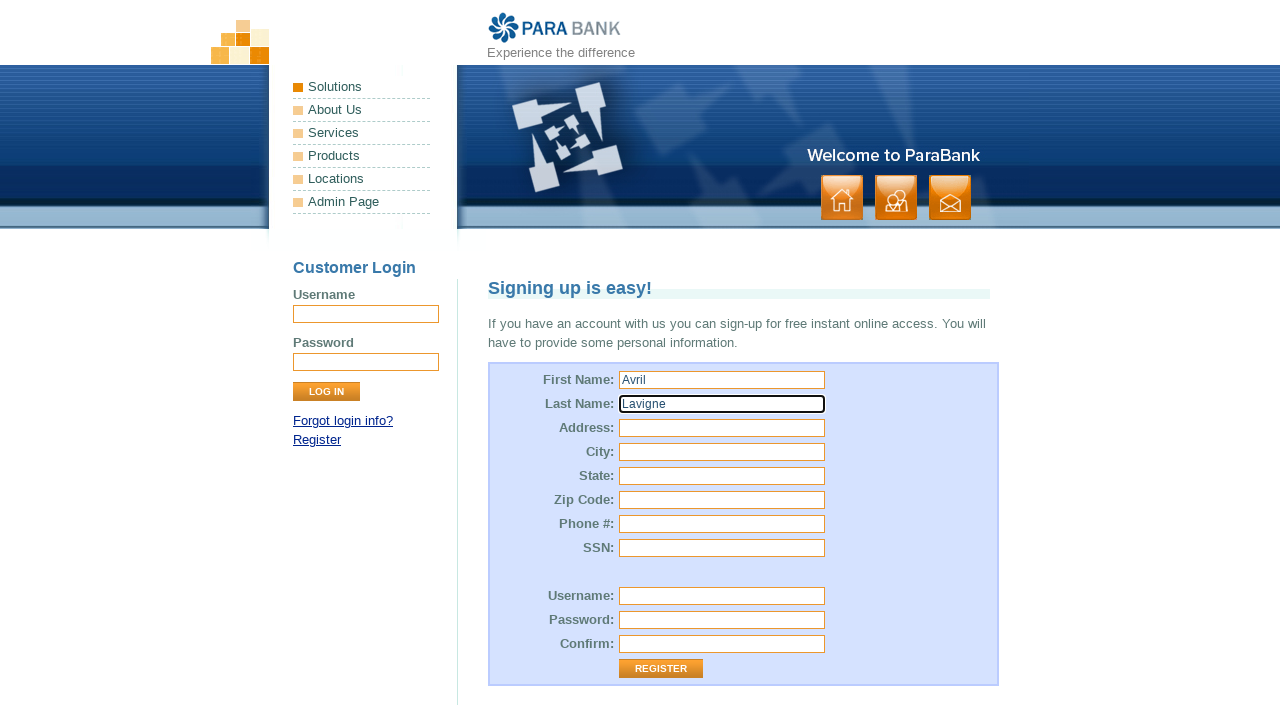

Filled street address field with 'John Jones' on #customer\.address\.street
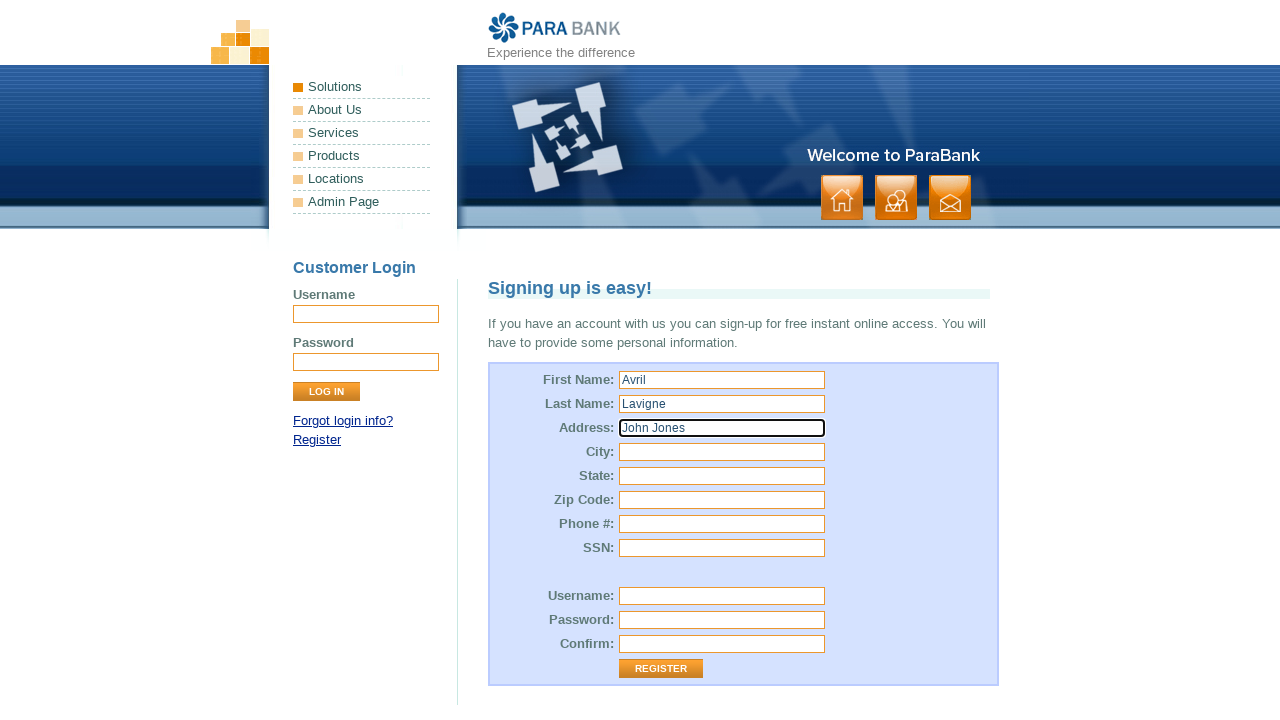

Filled city field with 'Toronto' on input[name='customer.address.city']
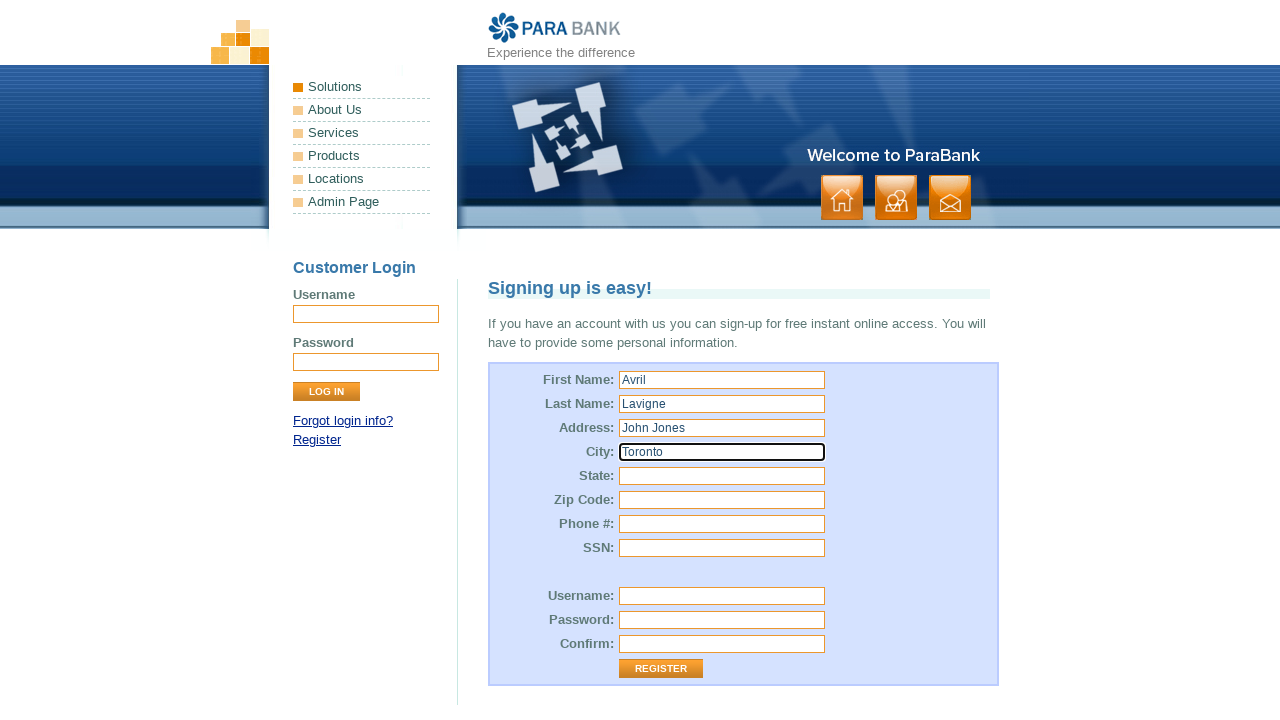

Filled state field with 'Canada' on input[name='customer.address.state']
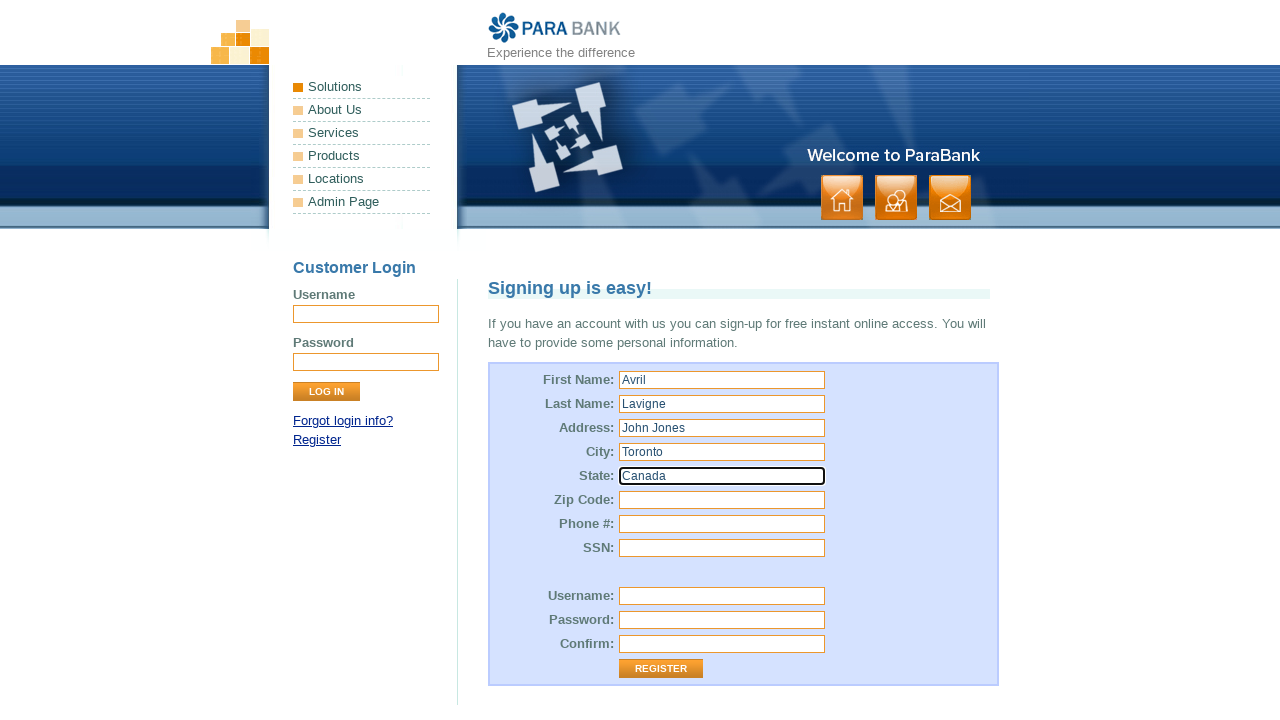

Filled zip code field with '1000' on #customer\.address\.zipCode
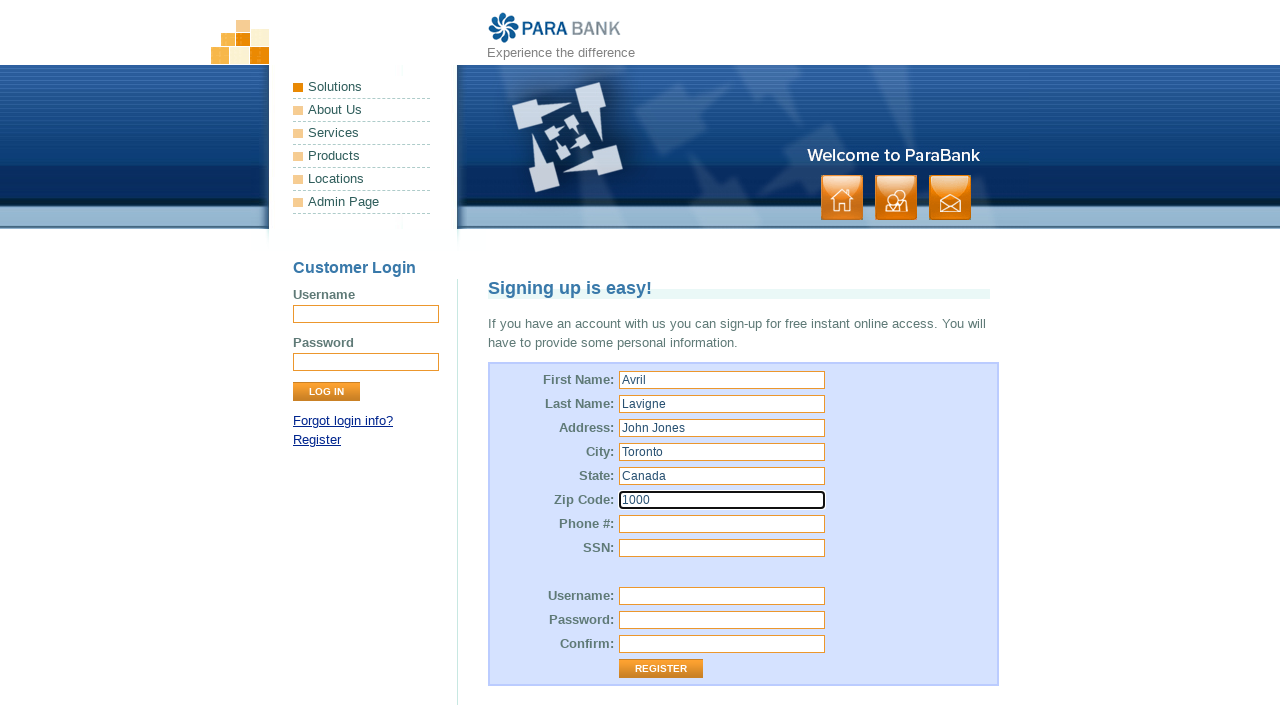

Filled phone number field with '437851234567' on #customer\.phoneNumber
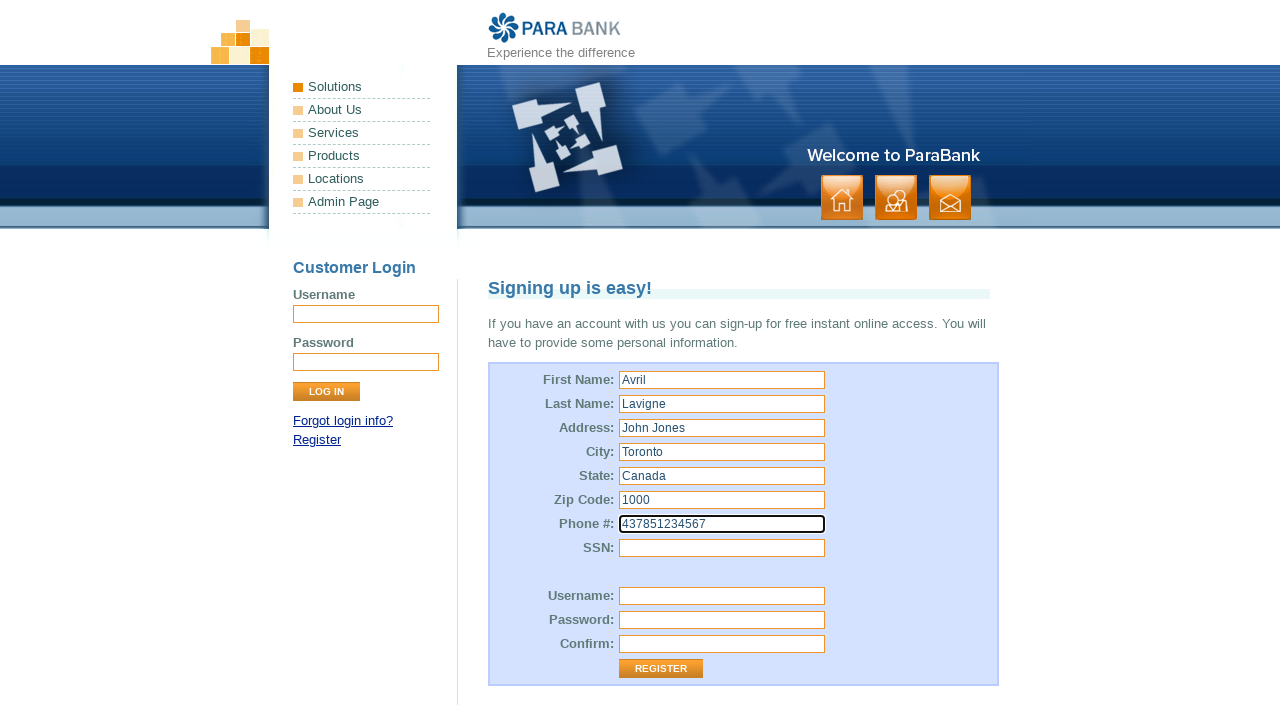

Filled SSN field with '123456' on input[name='customer.ssn']
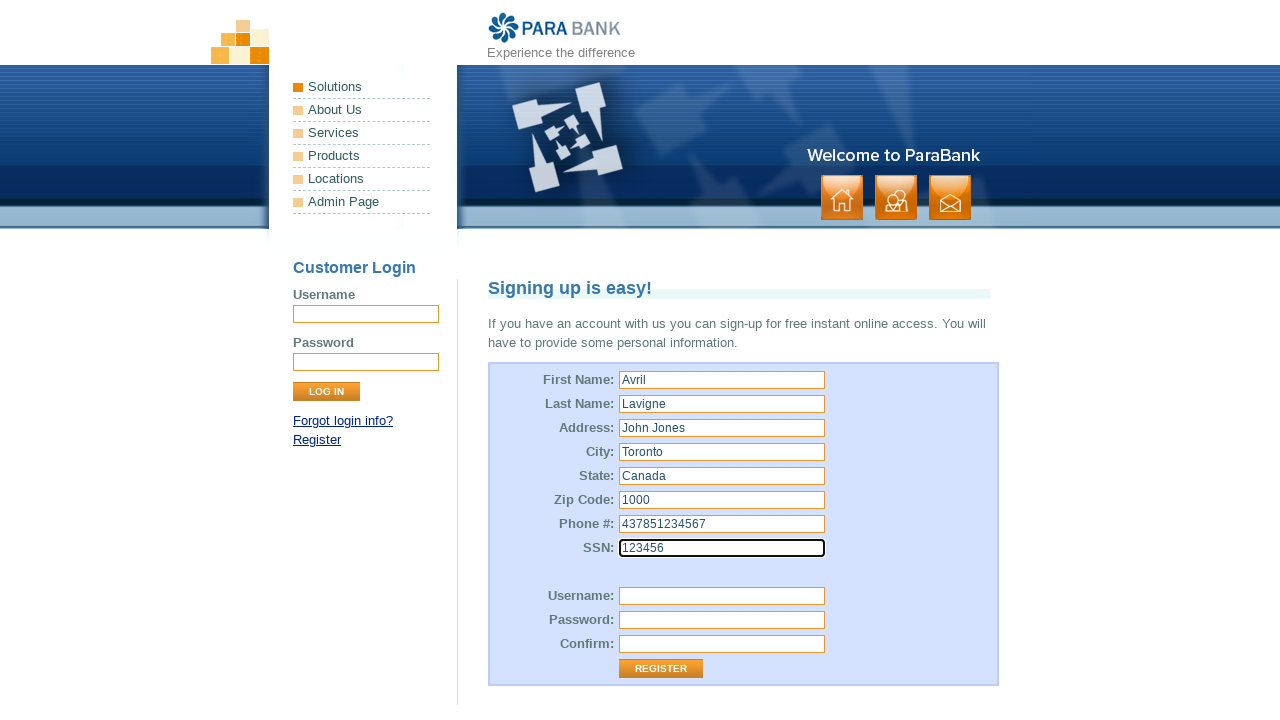

Filled username field with 'AvrilLavig2024' on #customer\.username
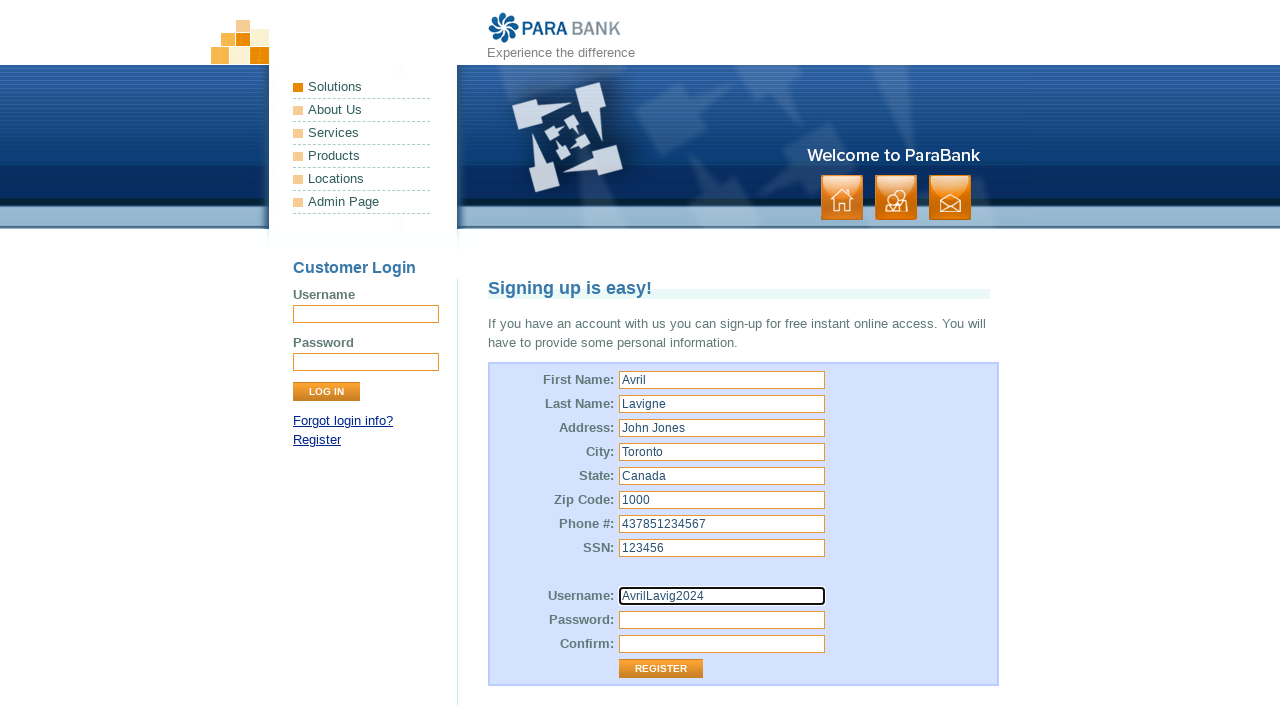

Filled password field with '123456' on input[name='customer.password']
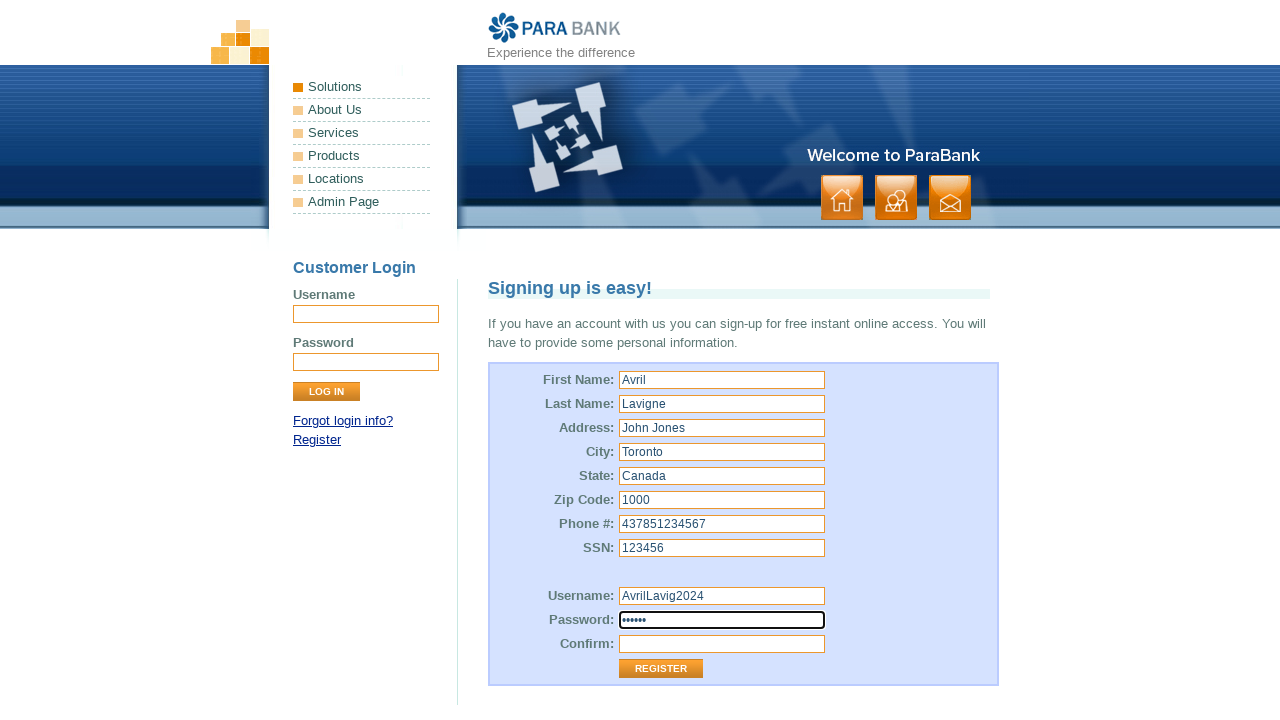

Filled repeated password field with '123456' on #repeatedPassword
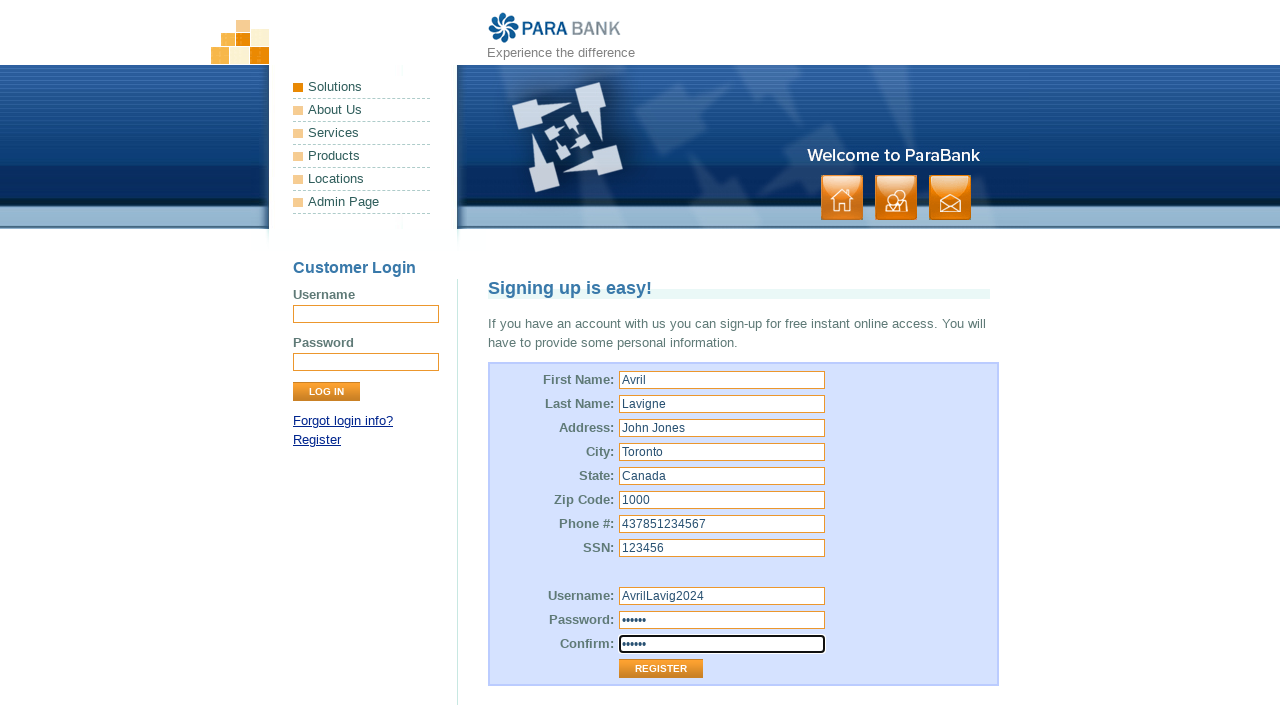

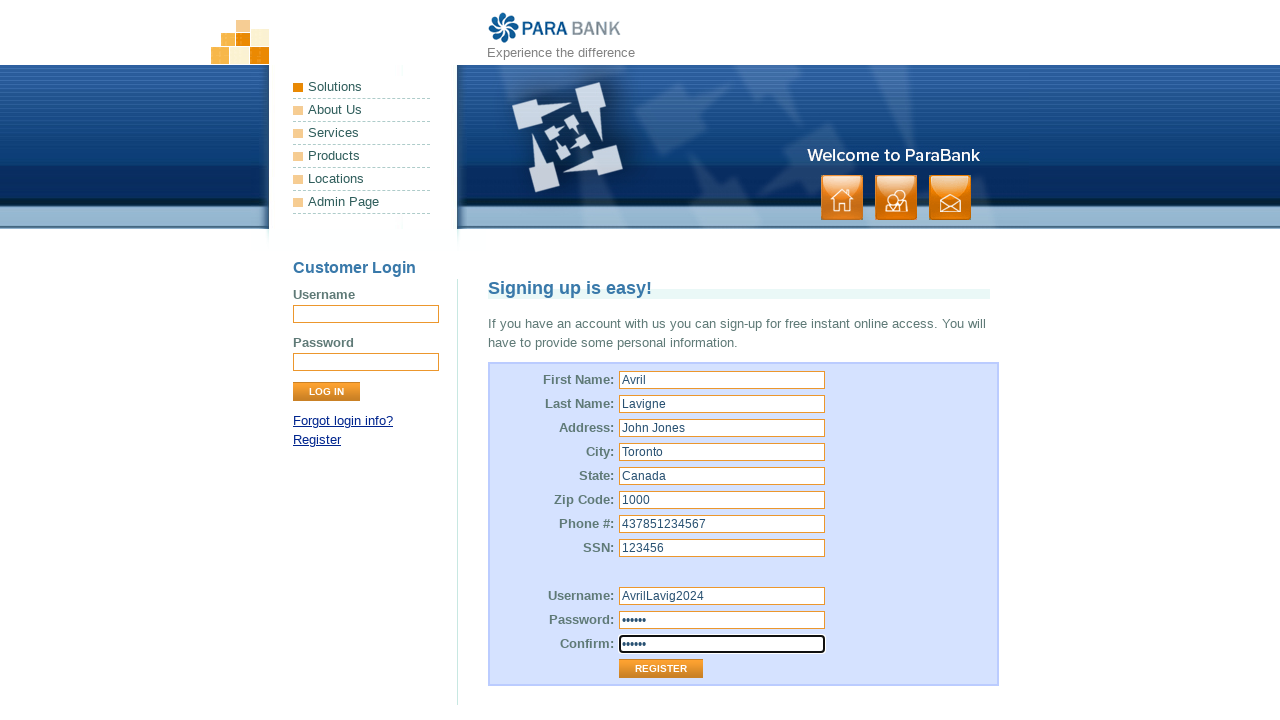